Tests JavaScript alert handling by clicking a button that triggers an alert box, then accepting the alert dialog.

Starting URL: https://demo.automationtesting.in/Alerts.html

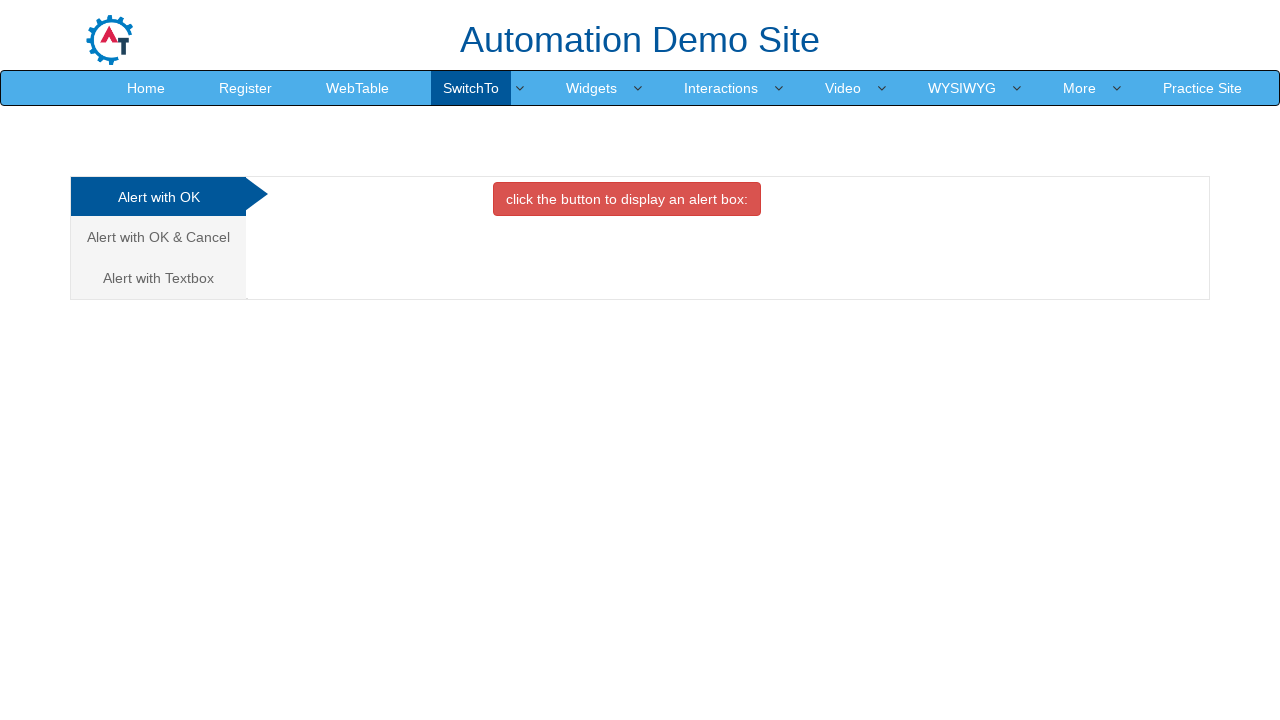

Clicked button to trigger alert box at (627, 199) on xpath=//*[@id='OKTab']/button
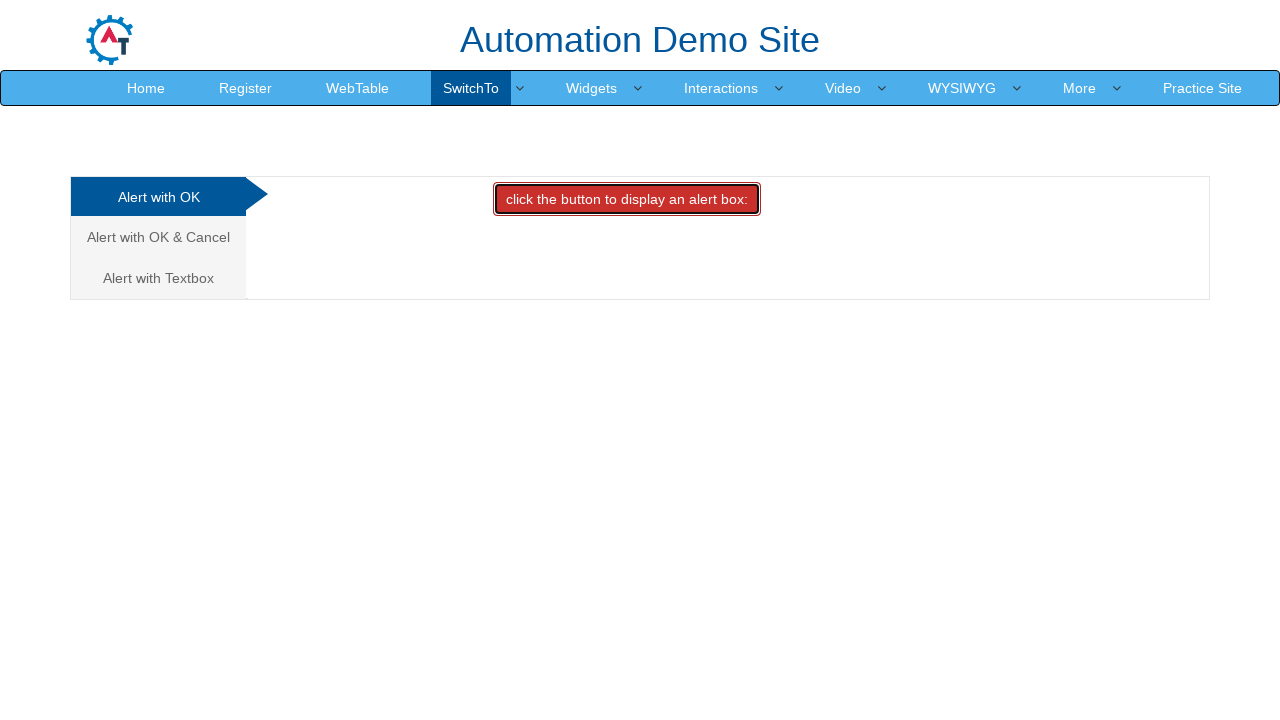

Set up dialog handler to accept alerts
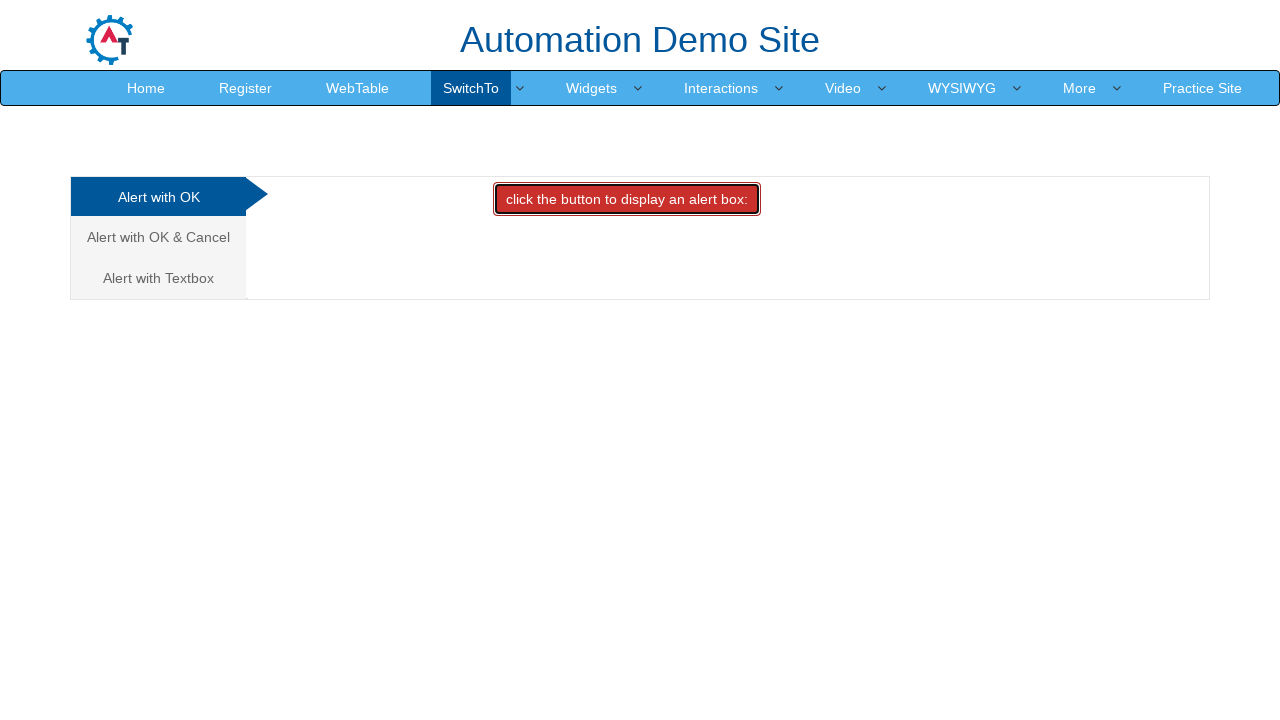

Registered custom dialog handler function
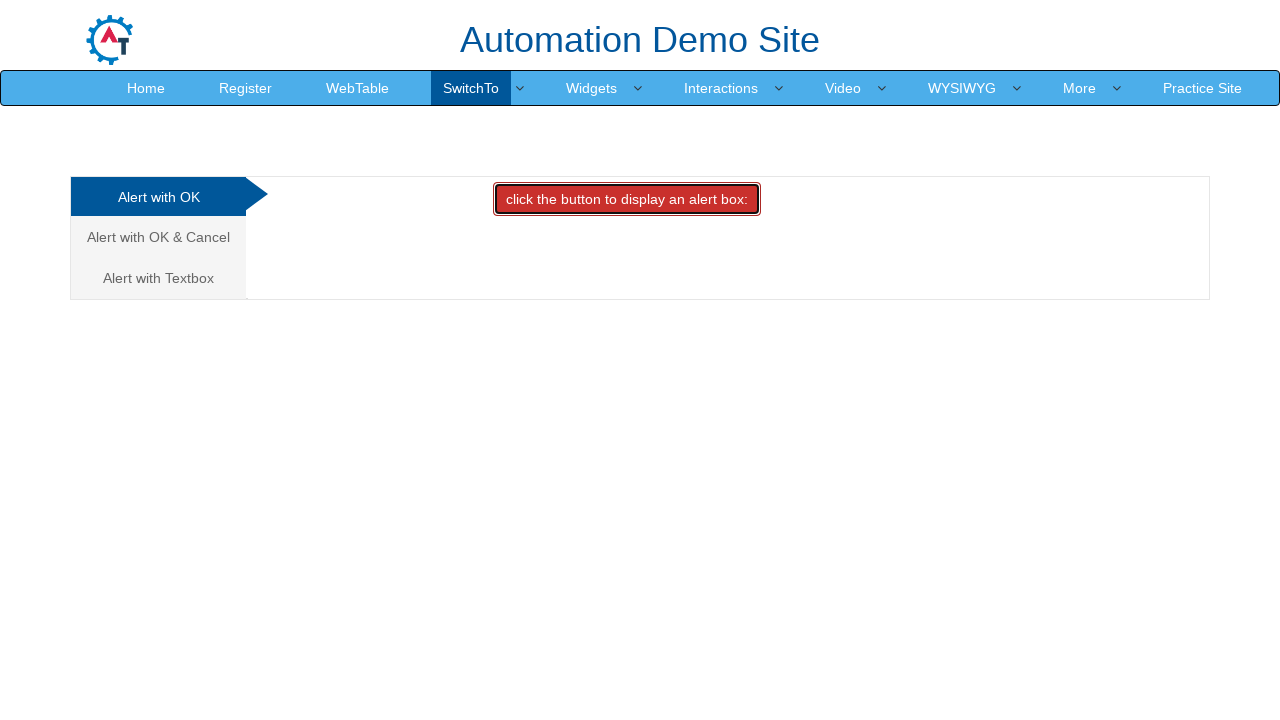

Clicked button to trigger alert dialog at (627, 199) on xpath=//*[@id='OKTab']/button
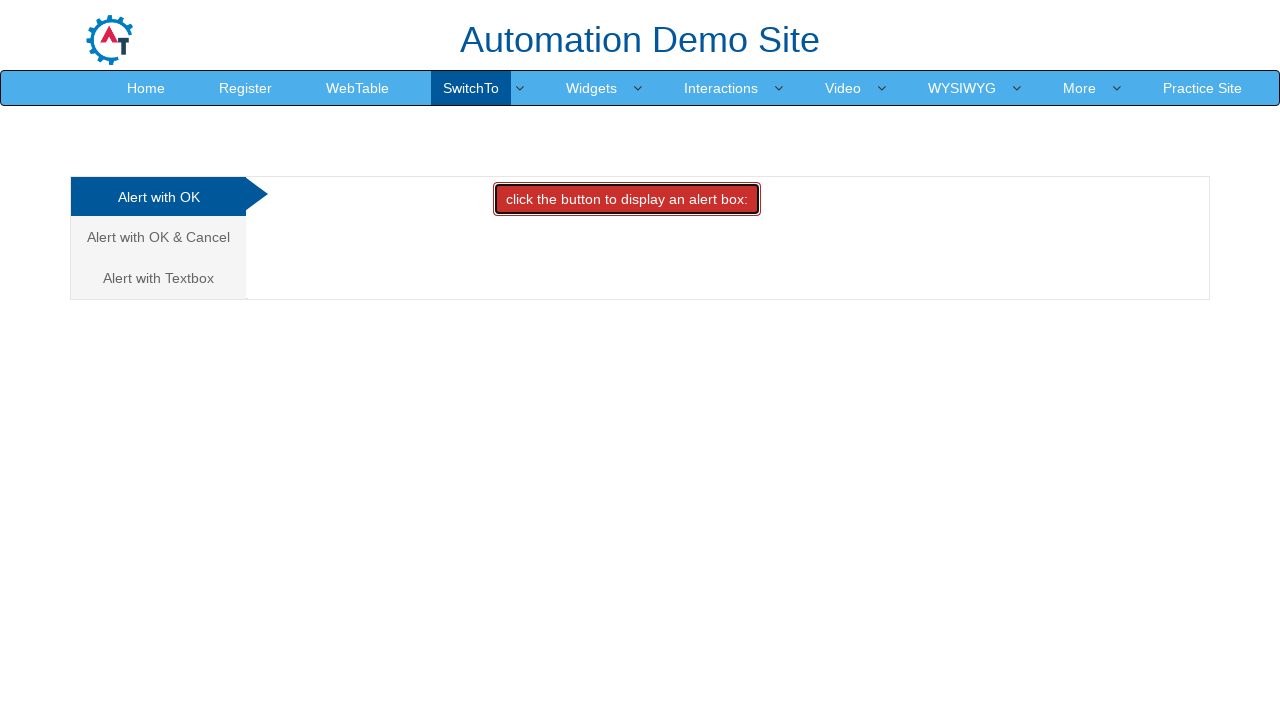

Waited 1000ms for alert to be processed
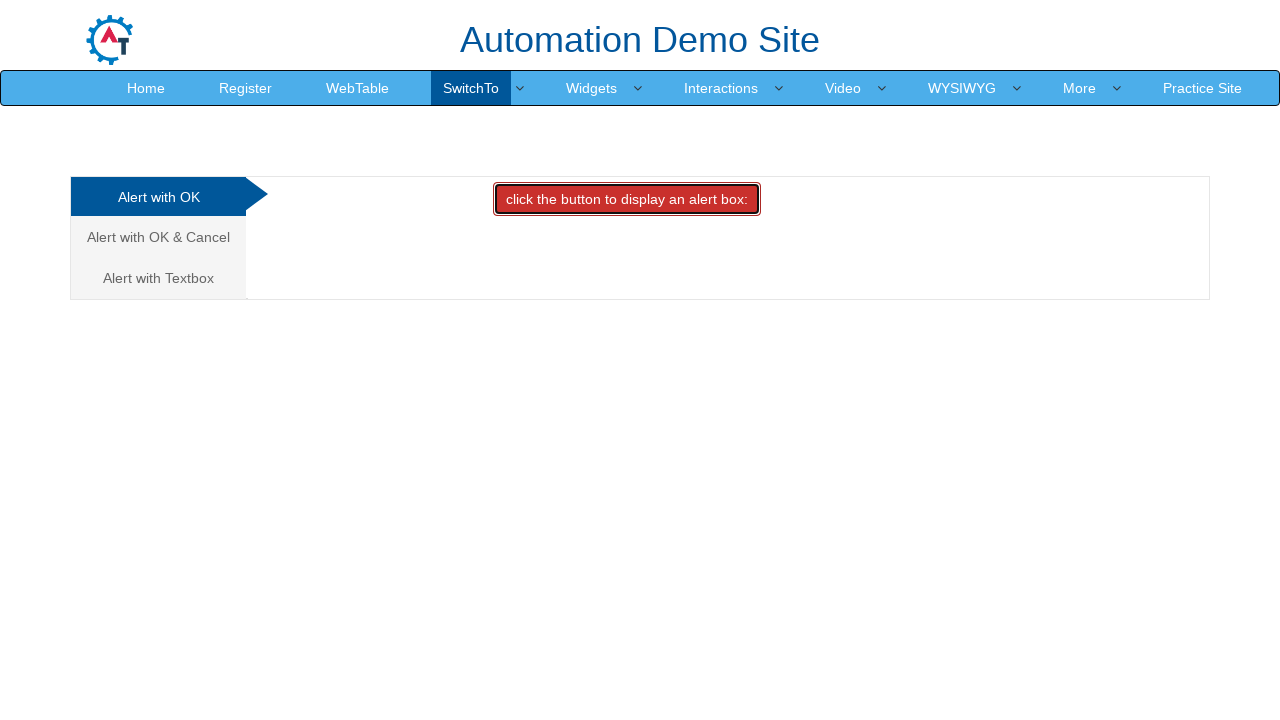

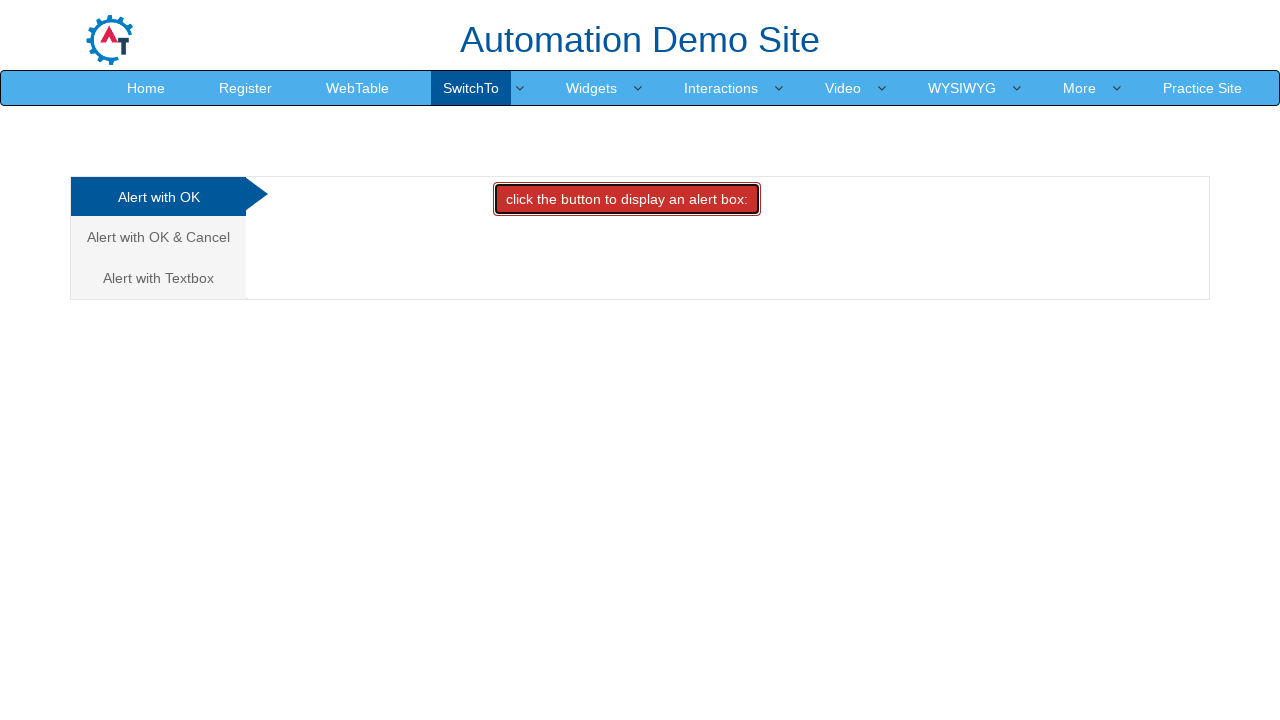